Visits the Sauce Labs test page (guinea pig) and verifies the page title is correct

Starting URL: https://saucelabs.com/test/guinea-pig

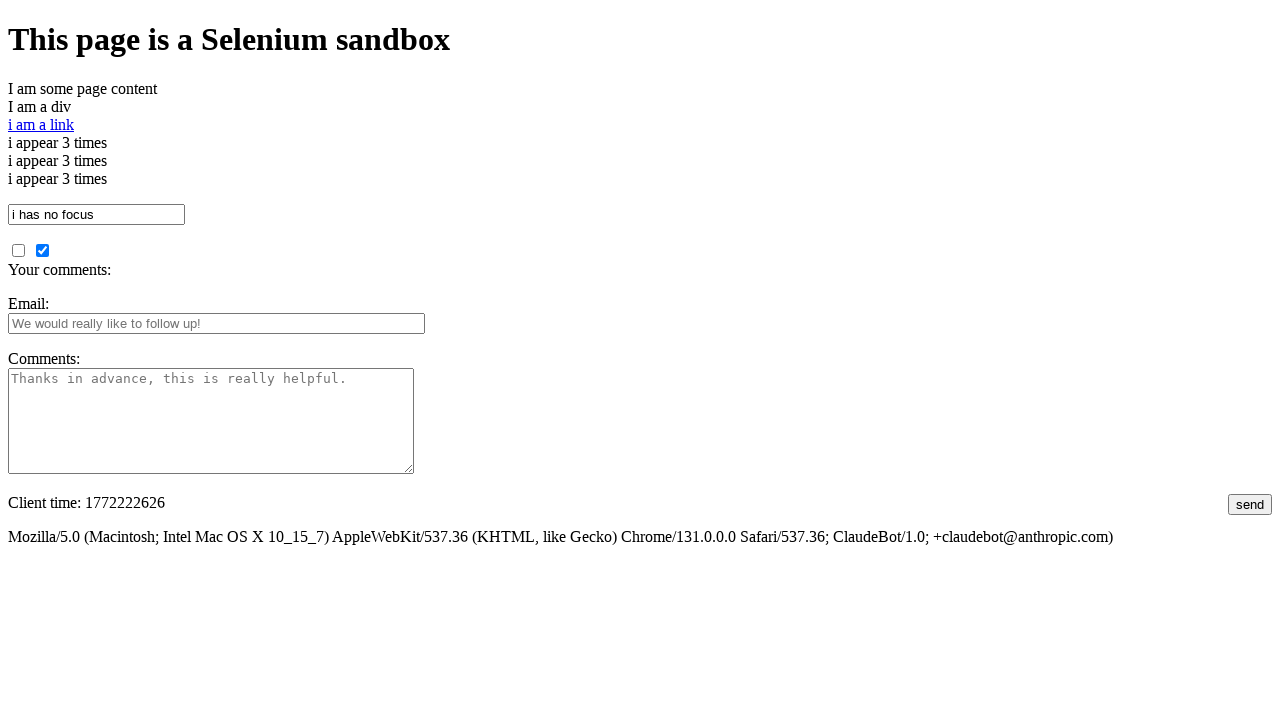

Navigated to Sauce Labs guinea pig test page
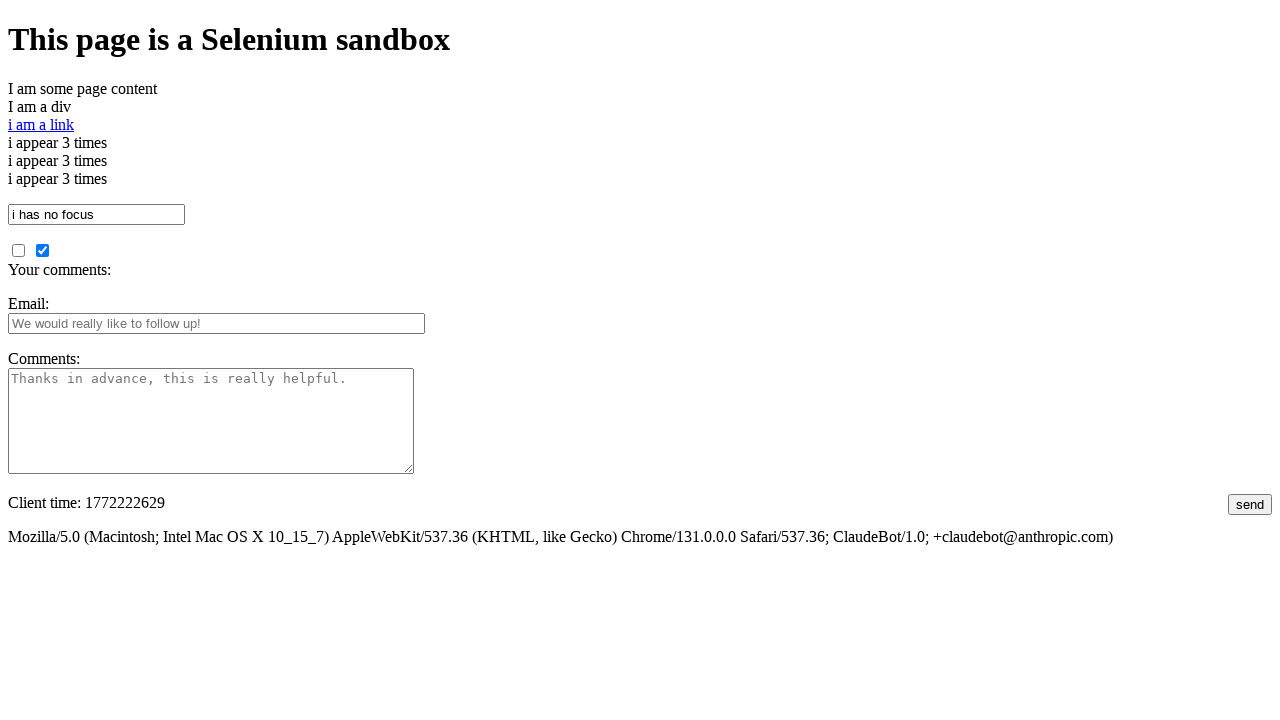

Verified page title is 'I am a page title - Sauce Labs'
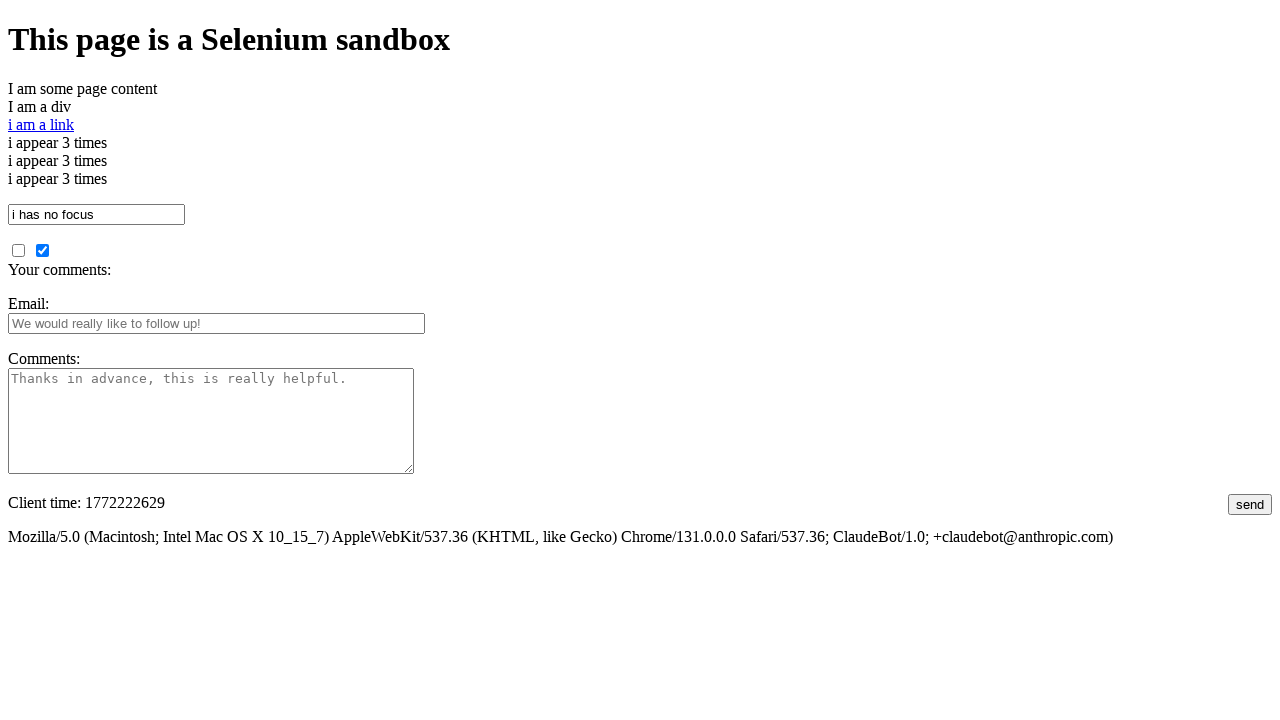

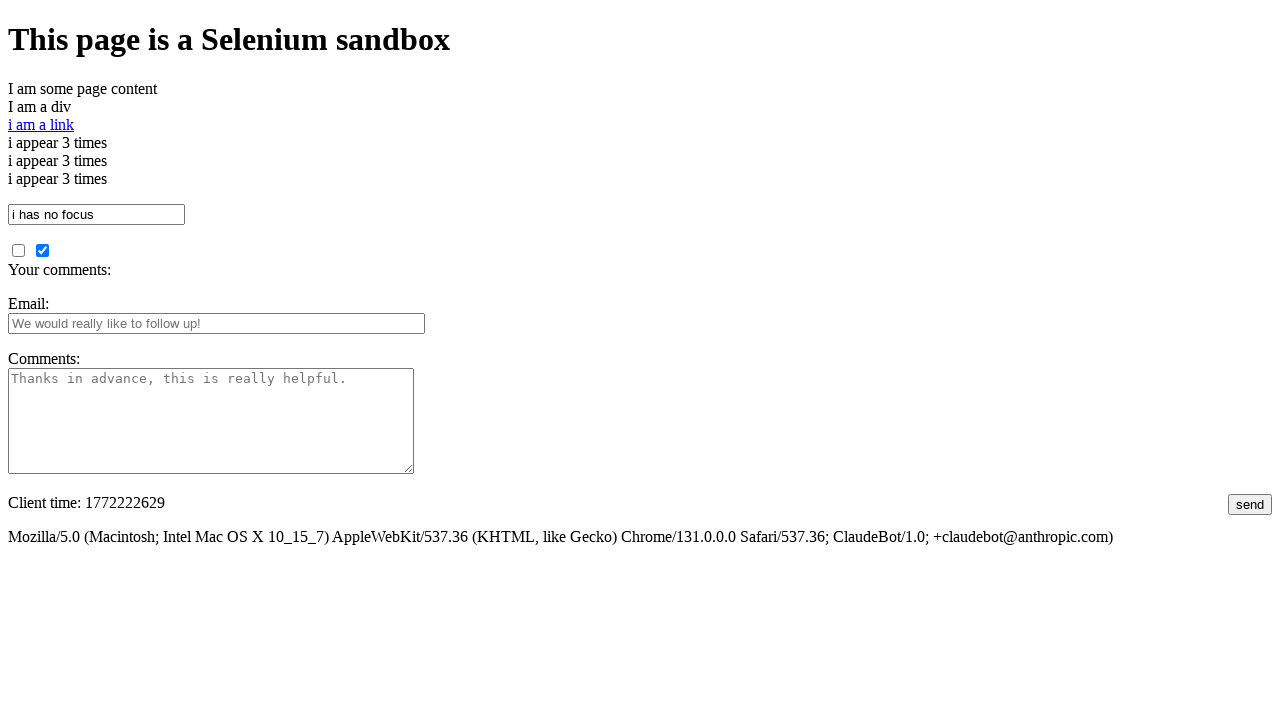